Loads the Red Bus homepage and verifies the page loads by checking the title and URL are accessible.

Starting URL: https://www.redbus.in

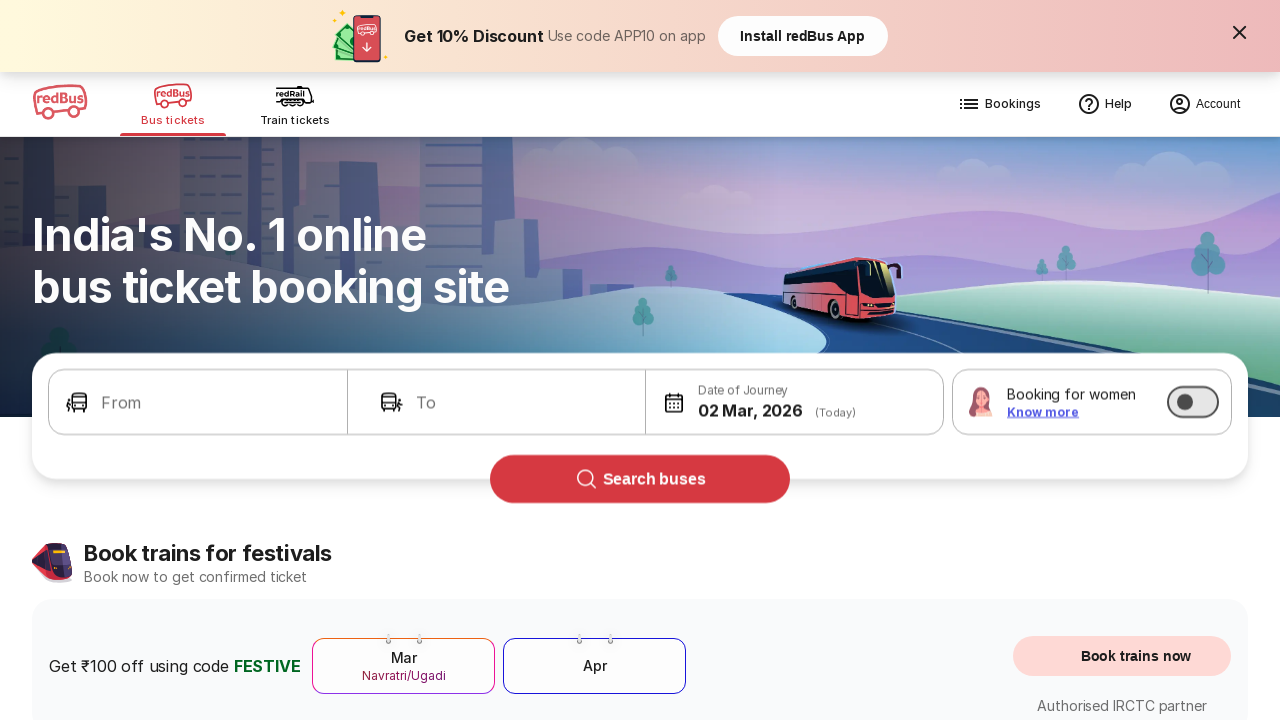

Page loaded with domcontentloaded state
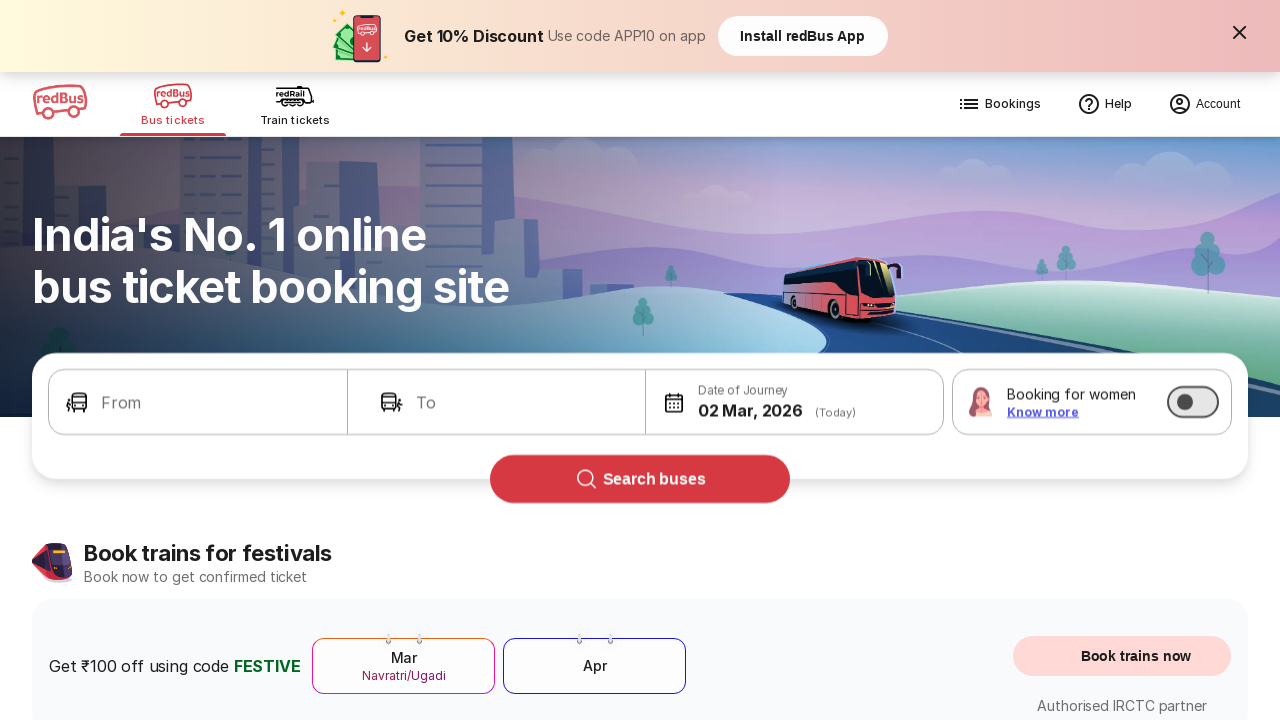

Verified page URL: https://www.redbus.in/
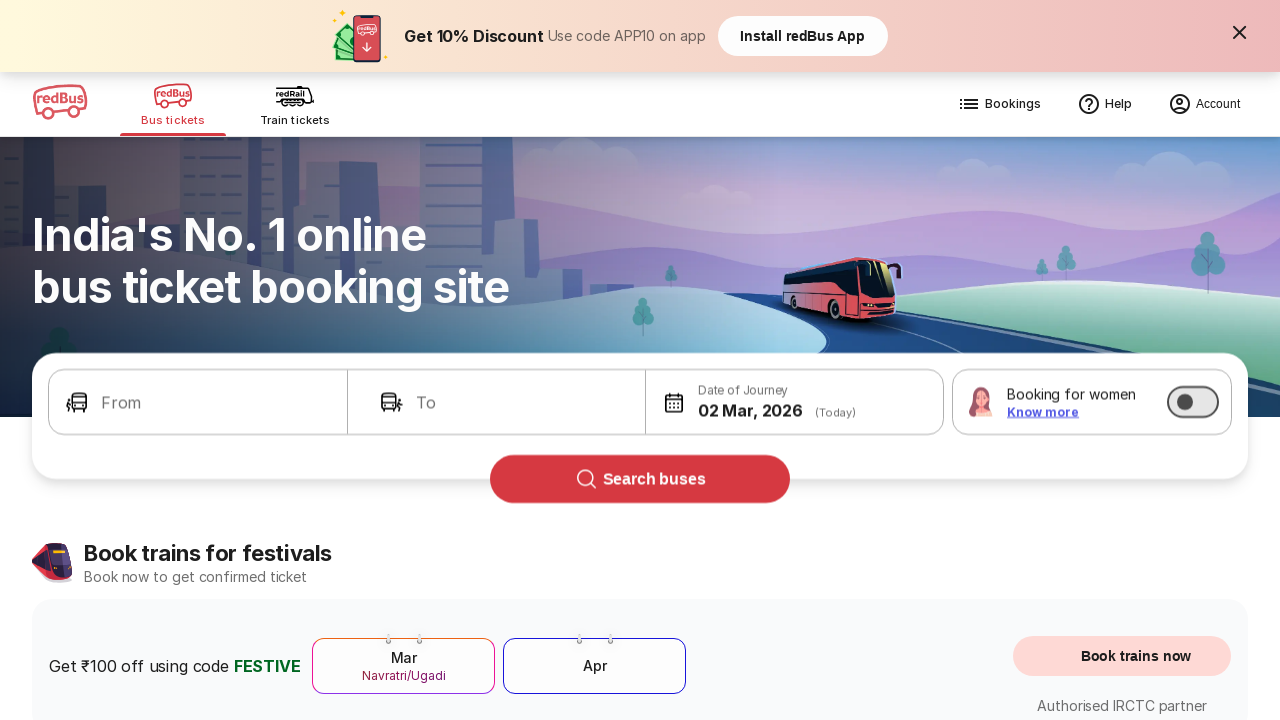

Verified page title: Bus Booking Online and Train Tickets at Lowest Price - redBus
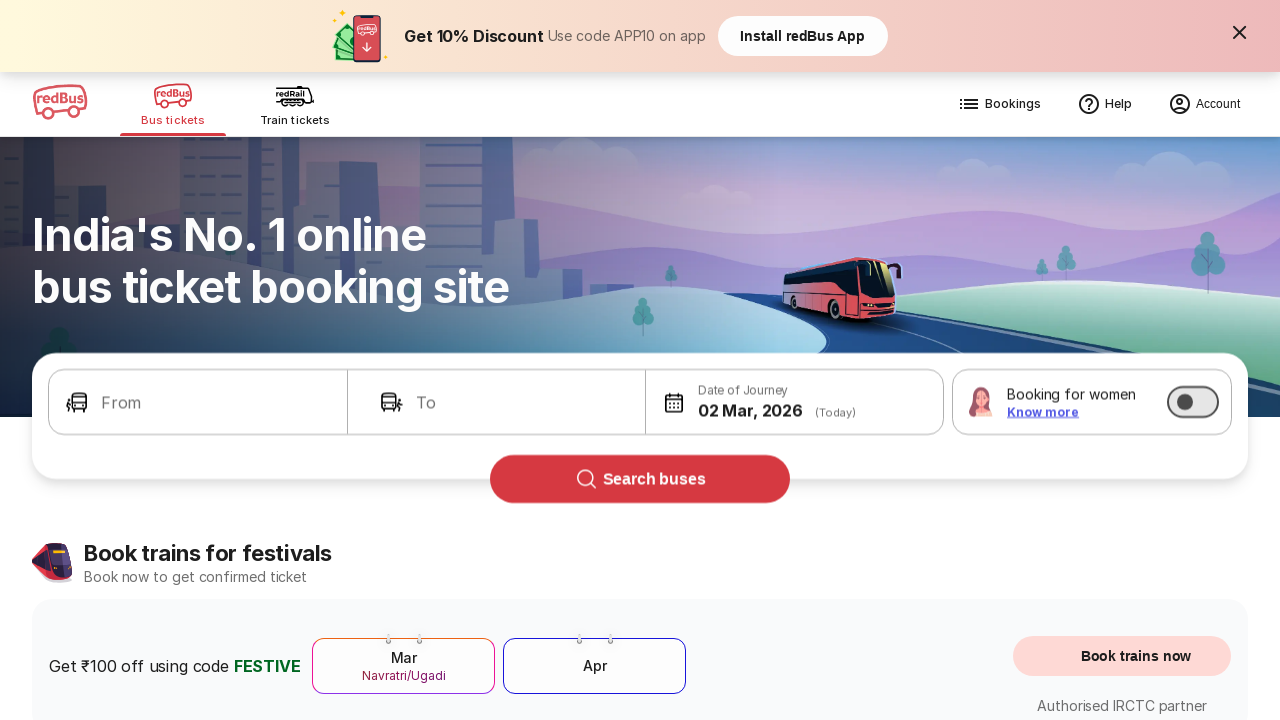

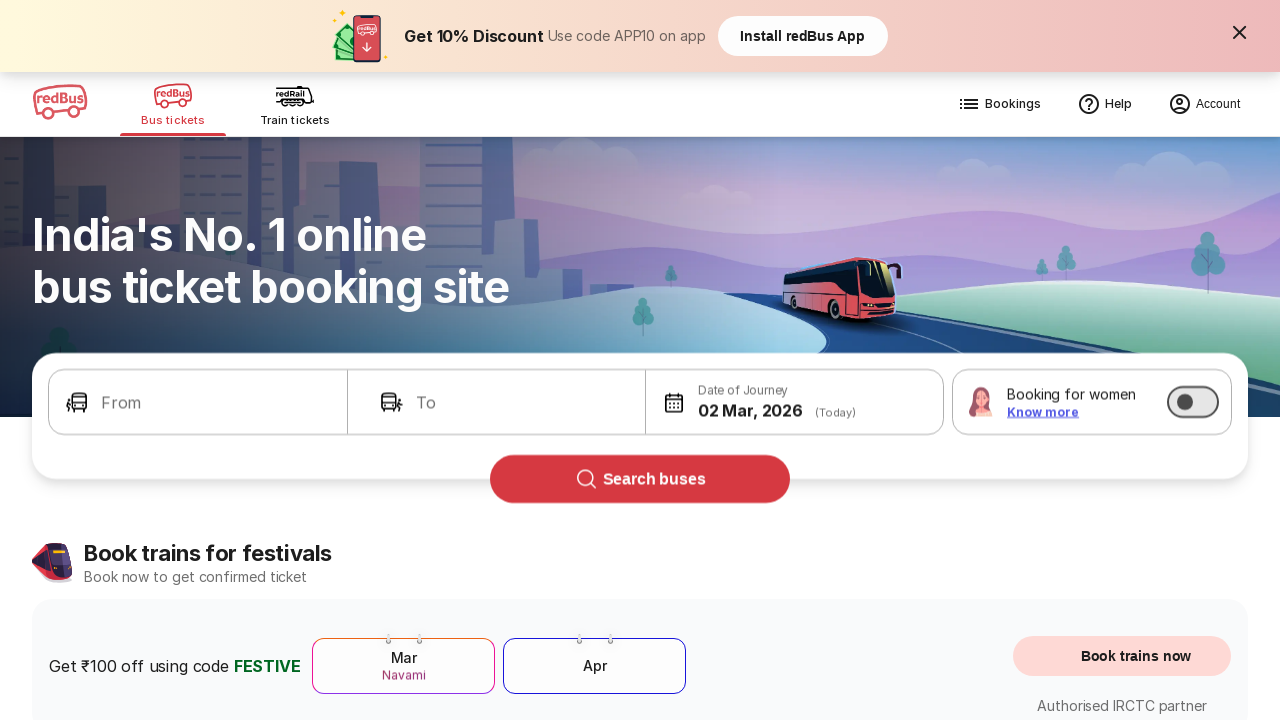